Navigates to GoDaddy homepage and verifies the page loads by checking title and URL

Starting URL: https://www.godaddy.com/

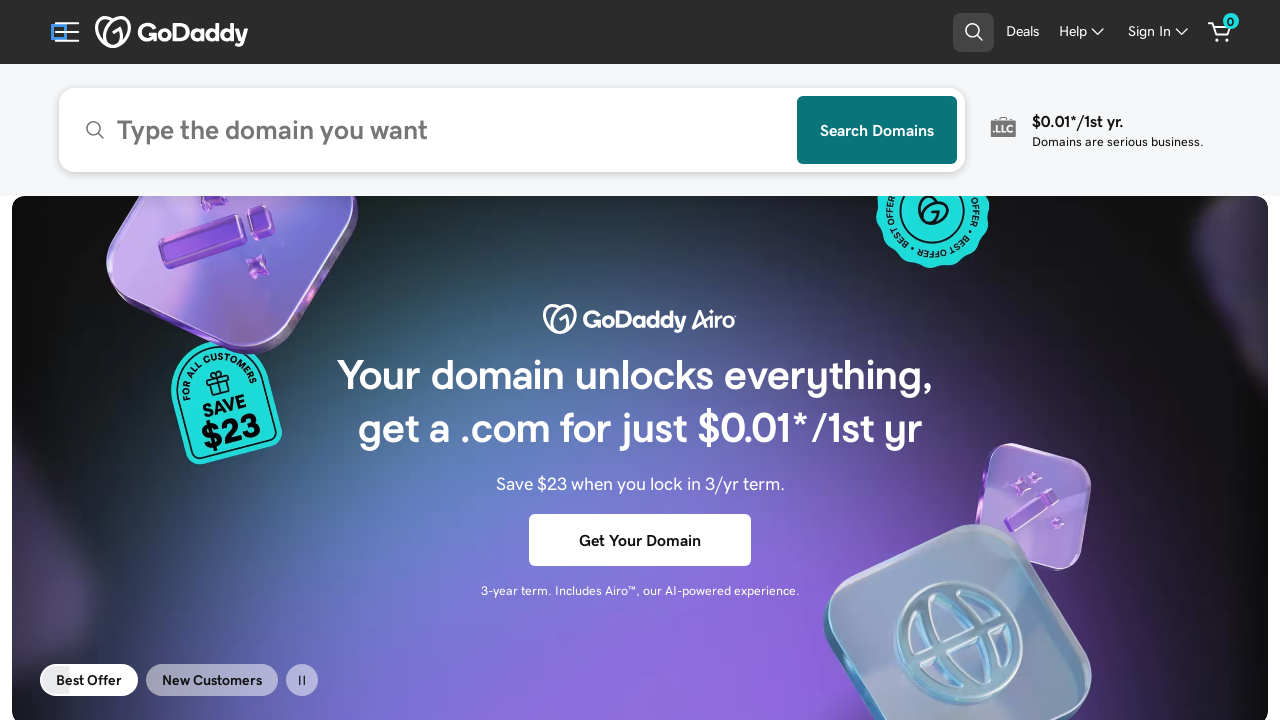

Retrieved page title
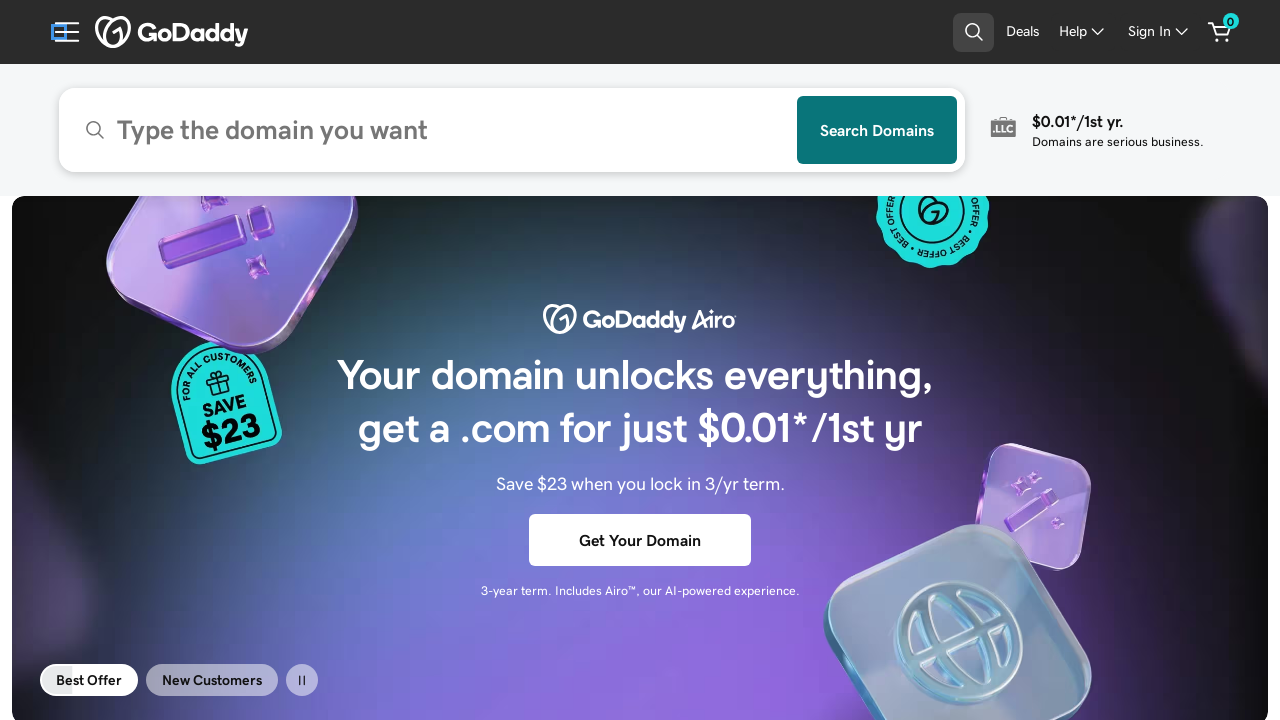

Page title verified: Domain Names, Websites, Hosting & Online Marketing Tools - GoDaddy
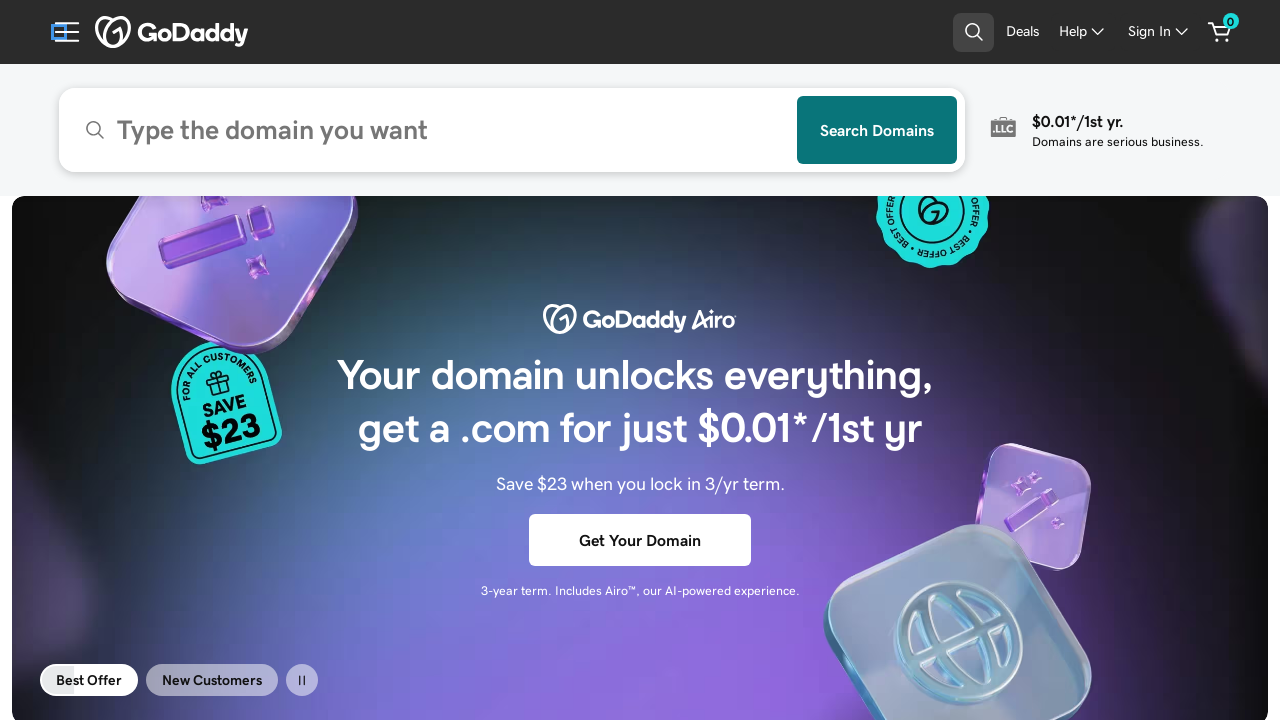

Retrieved current URL
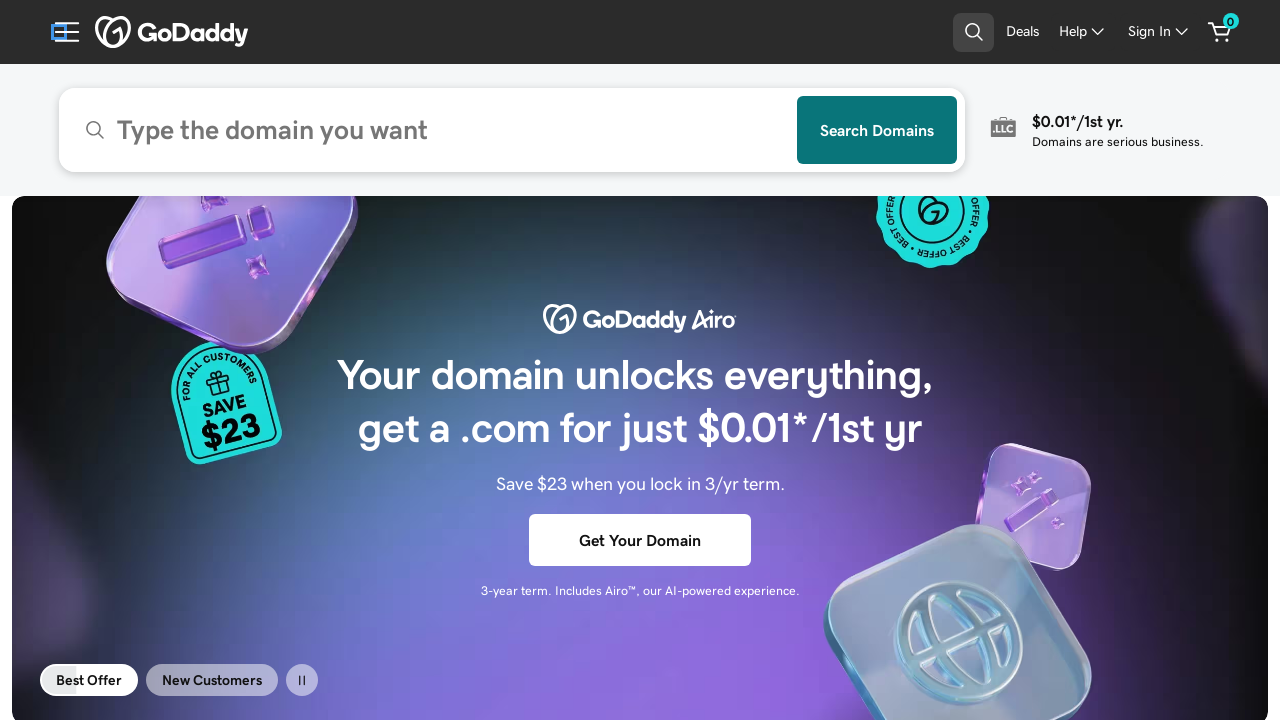

Current URL verified: https://www.godaddy.com/
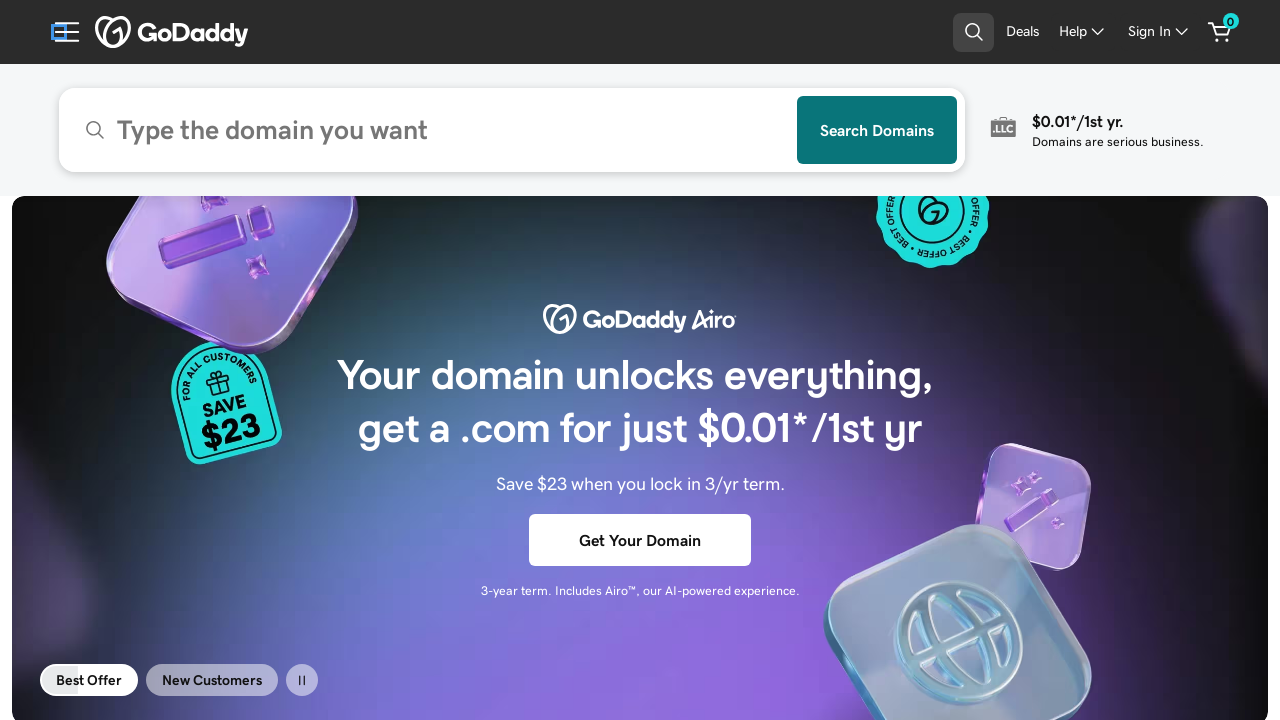

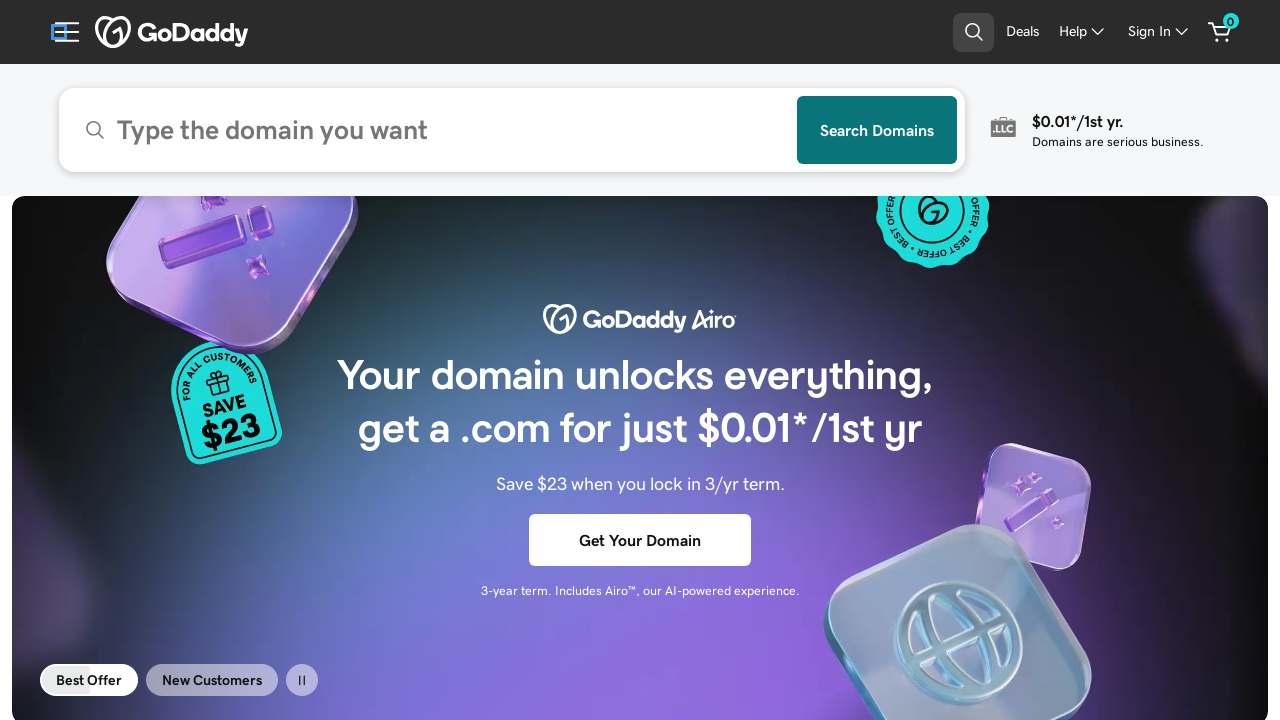